Tests FAQ accordion item at index 3 by clicking on it and verifying the answer contains expected text about ordering starting from tomorrow

Starting URL: https://qa-scooter.praktikum-services.ru/

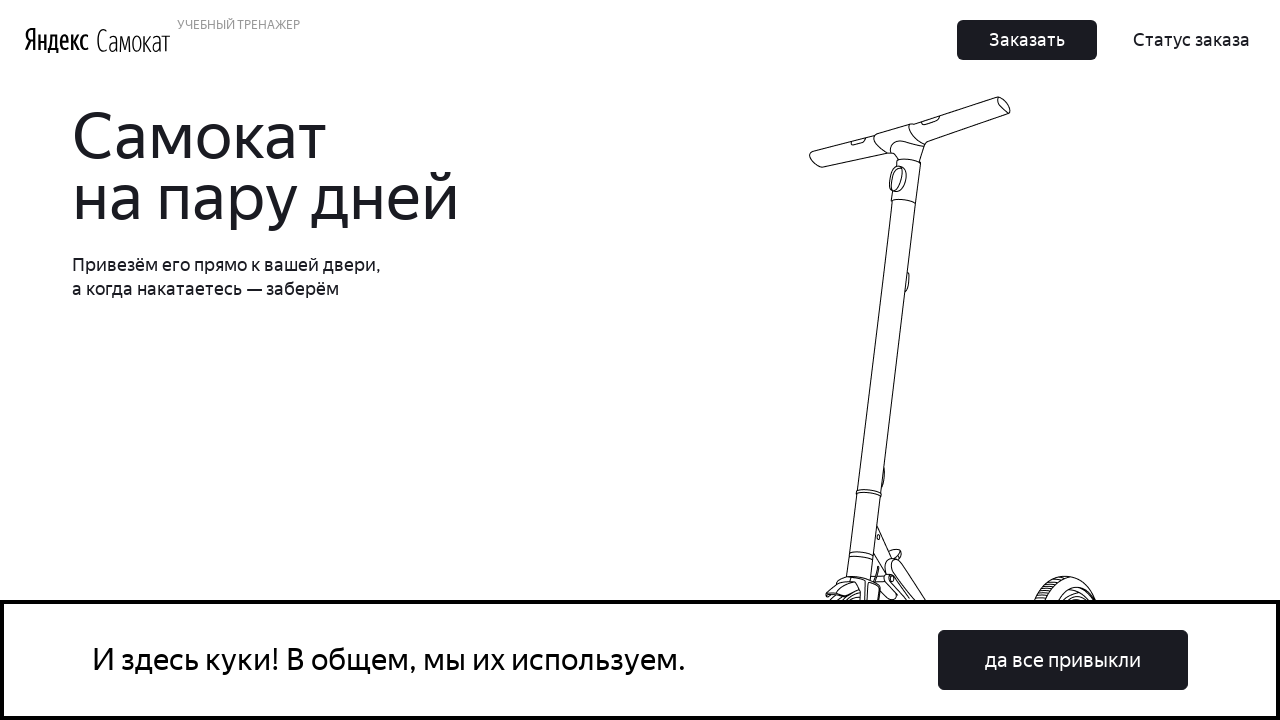

FAQ accordion section loaded
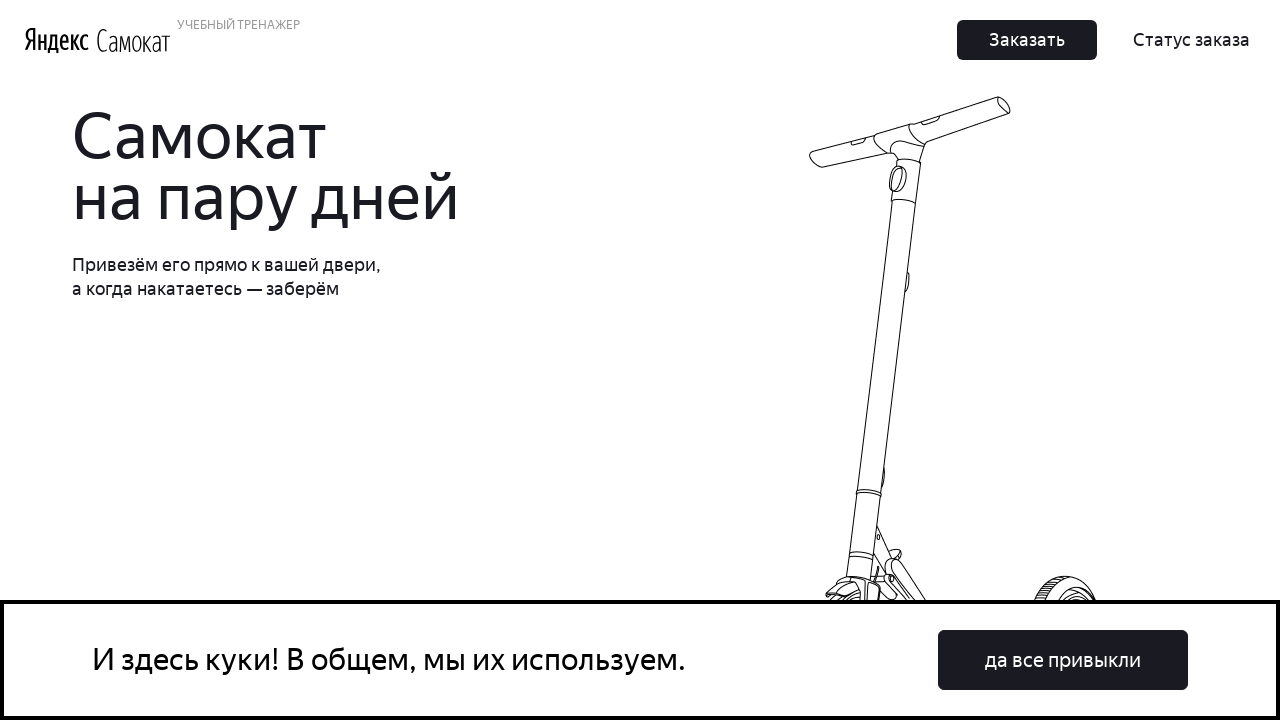

Located all FAQ accordion items
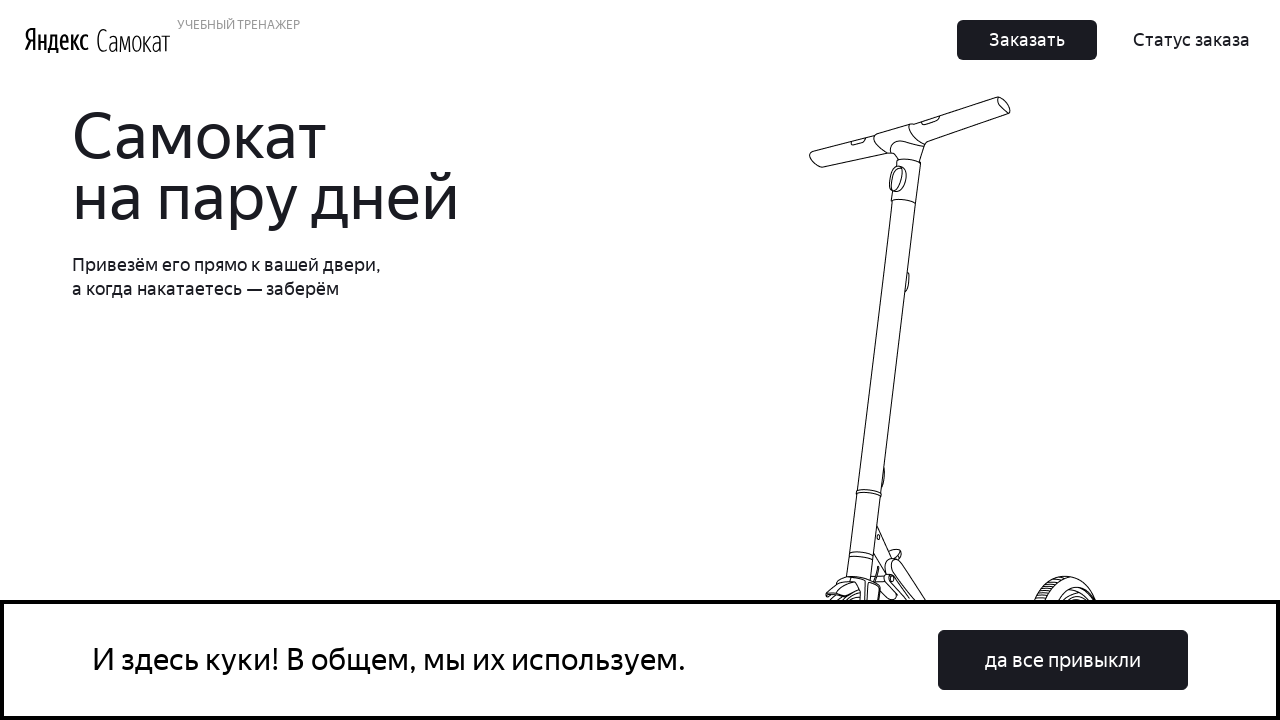

Clicked on FAQ accordion item at index 3 at (967, 360) on .accordion__item >> nth=3 >> .accordion__button
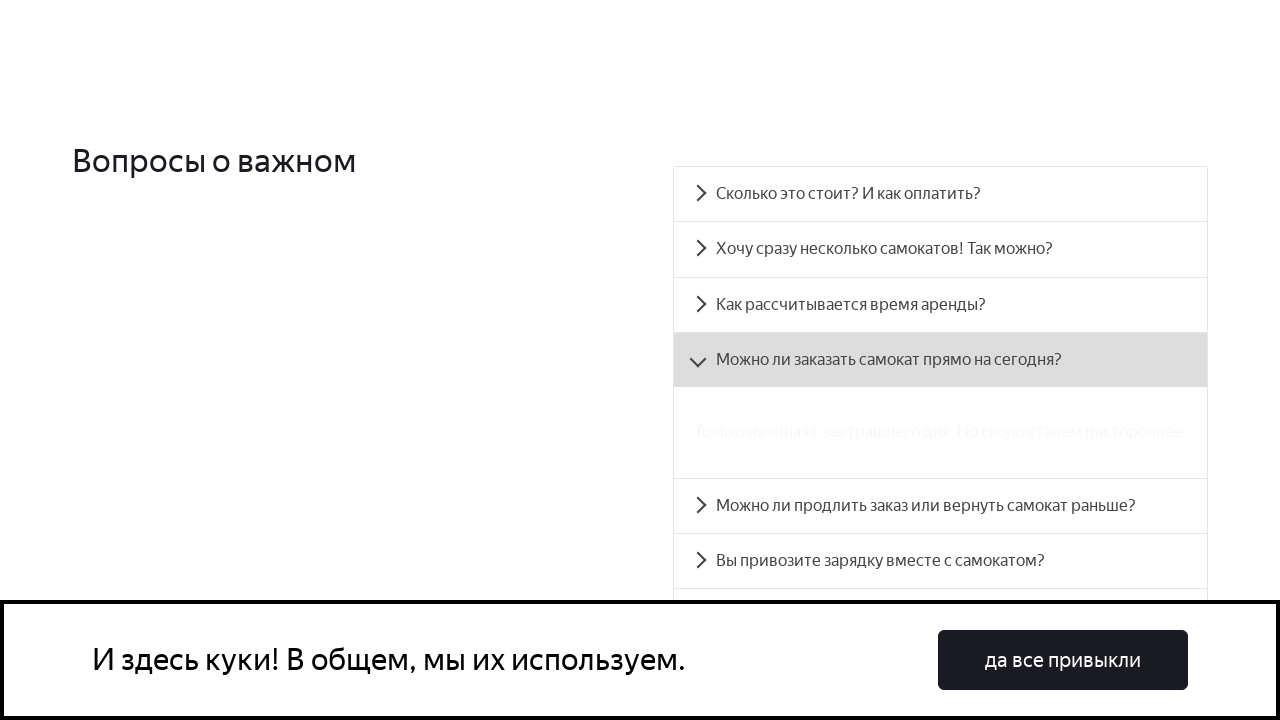

FAQ answer panel became visible
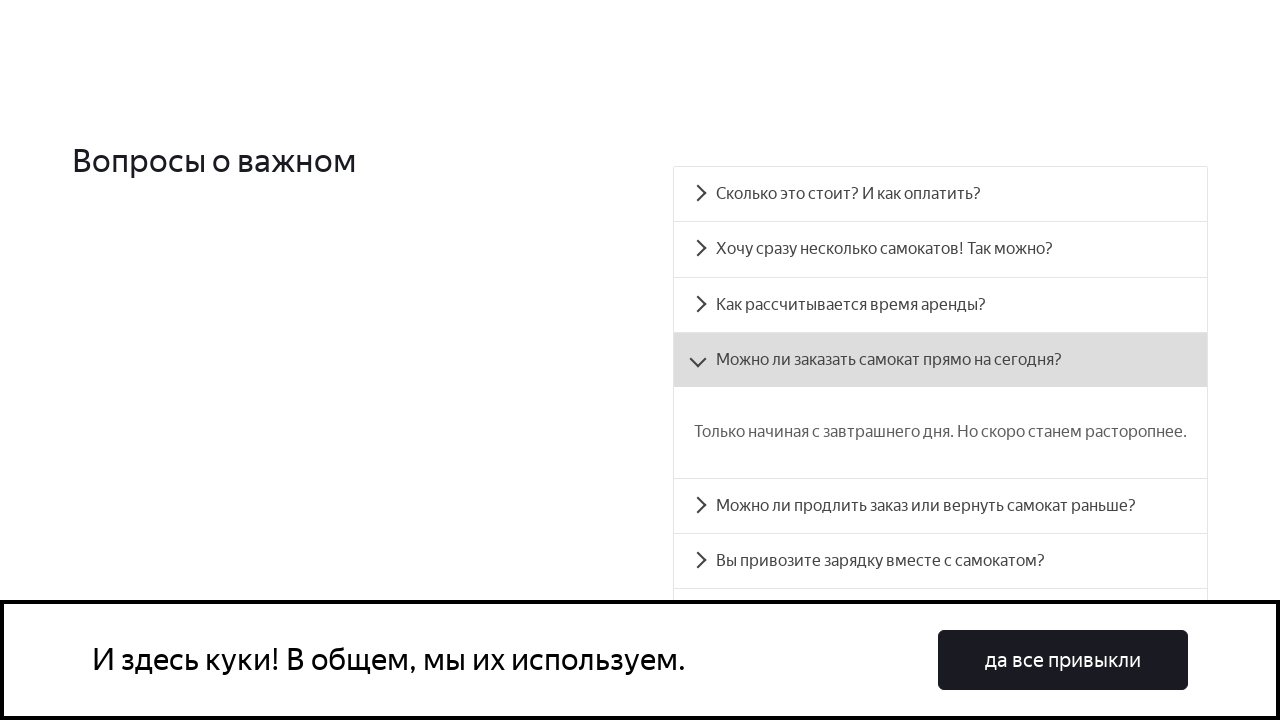

Verified answer contains expected text about ordering starting from tomorrow
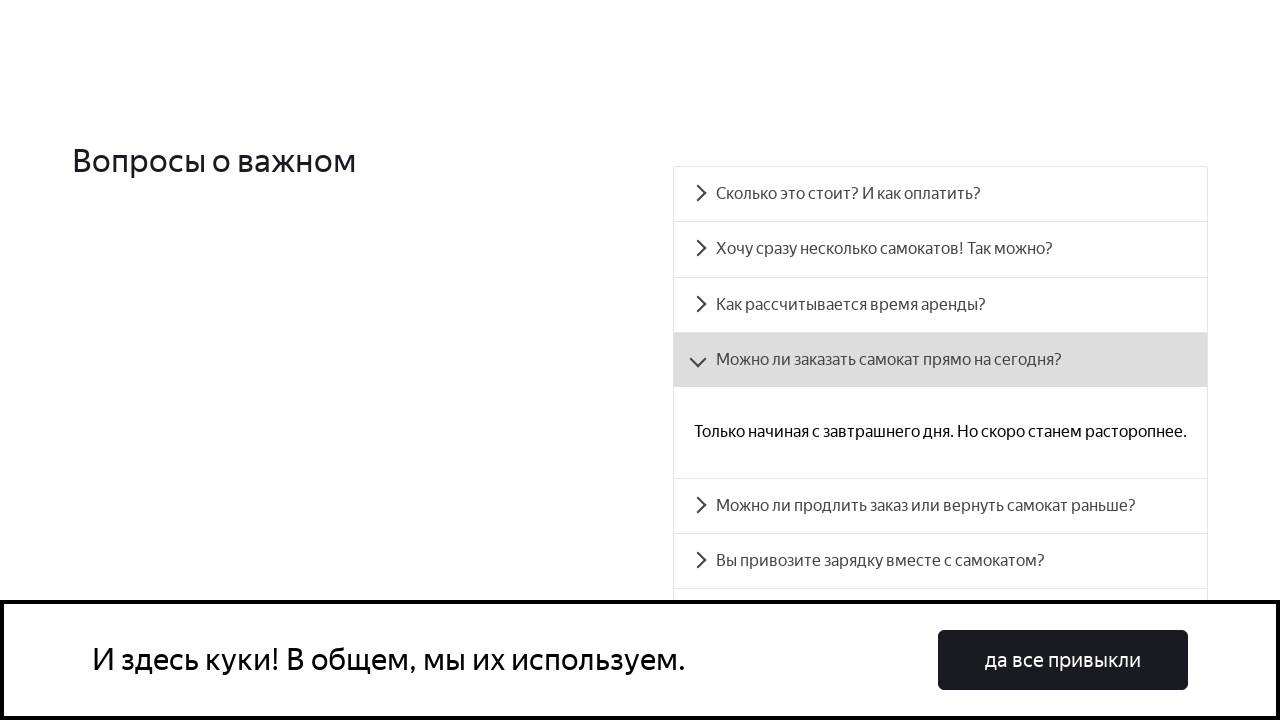

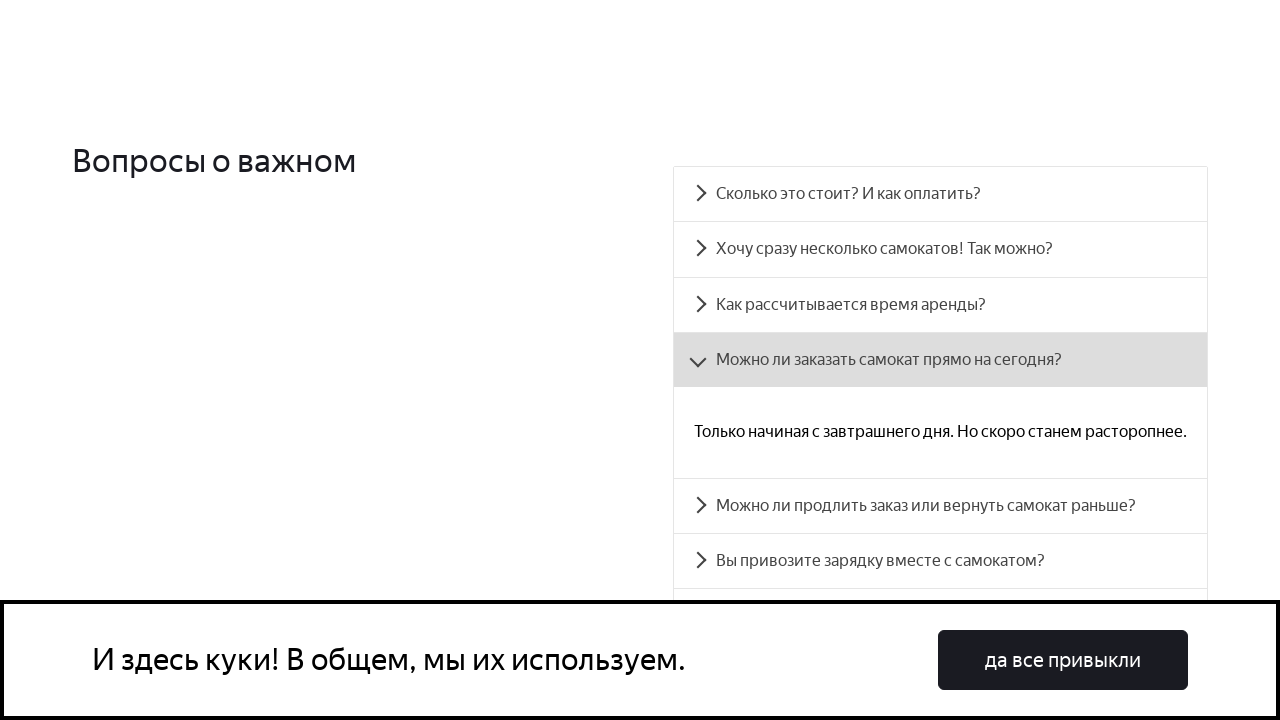